Tests locating table rows containing specific color names on the XKCD color RGB page, verifying text content in specific rows using nth-child selectors and finding rows containing given color text.

Starting URL: https://xkcd.com/color/rgb/

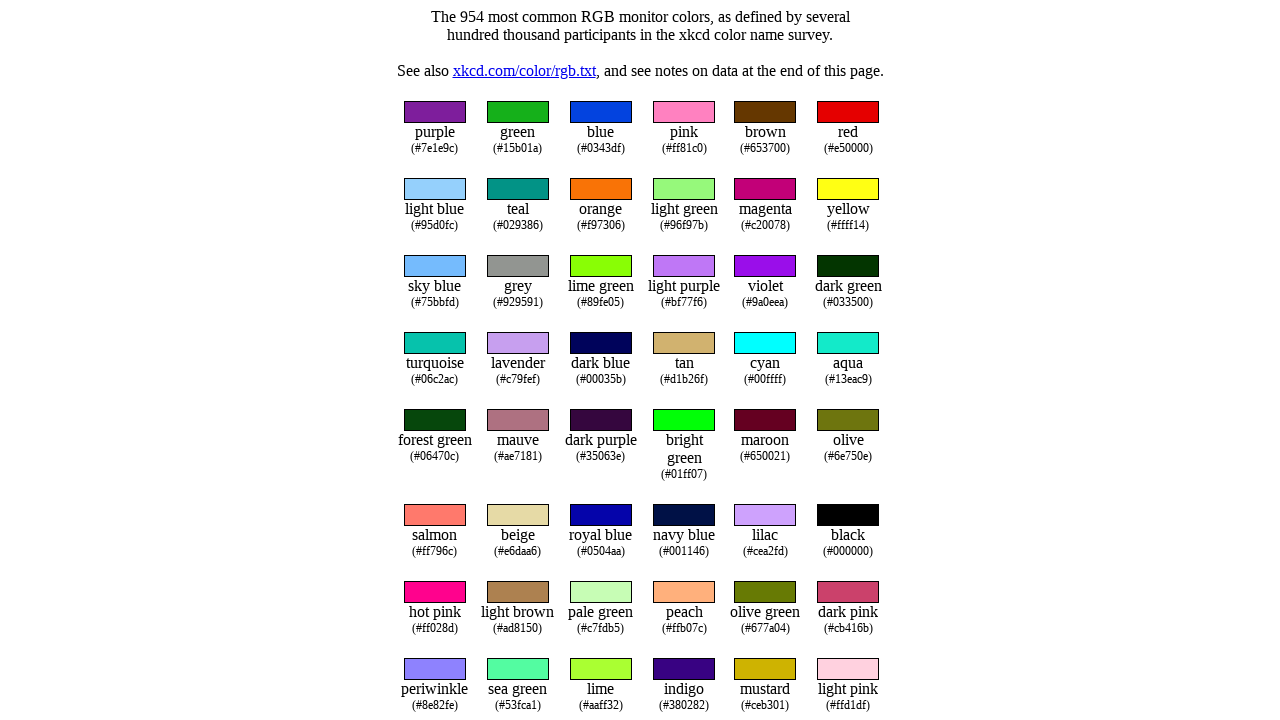

Waited for table body to load on XKCD color RGB page
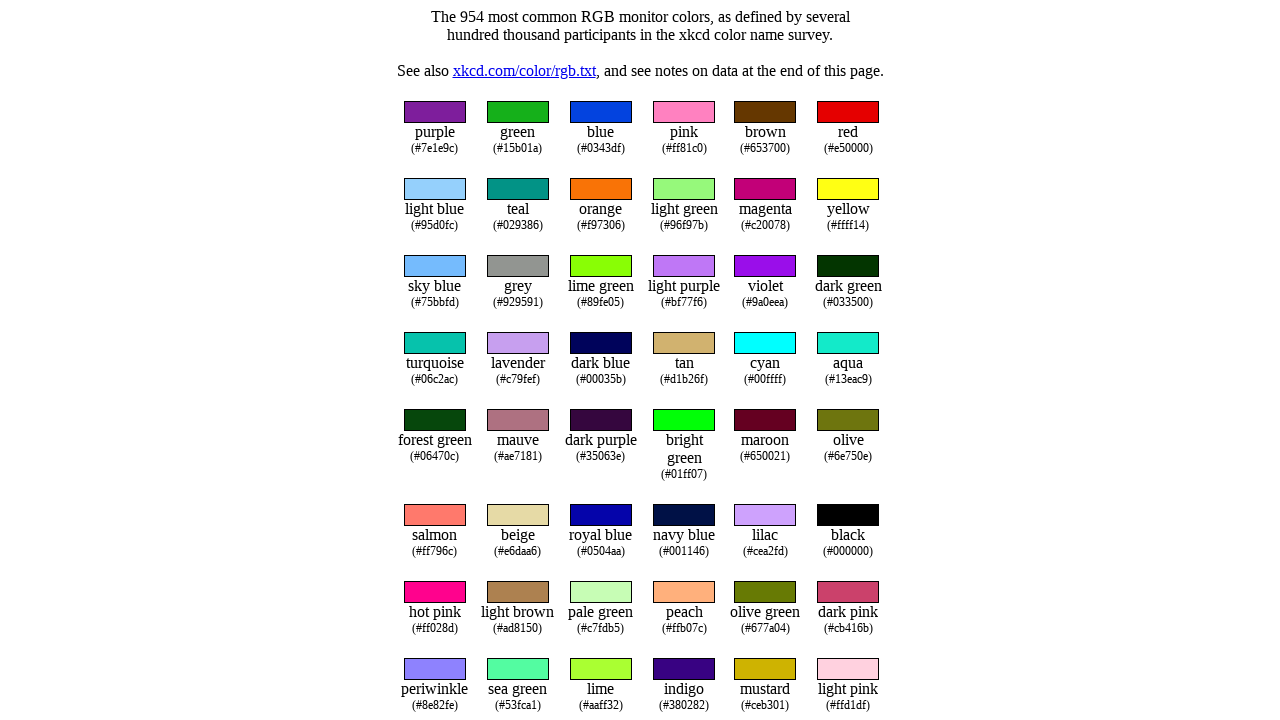

Verified 'teal' is present in row 2
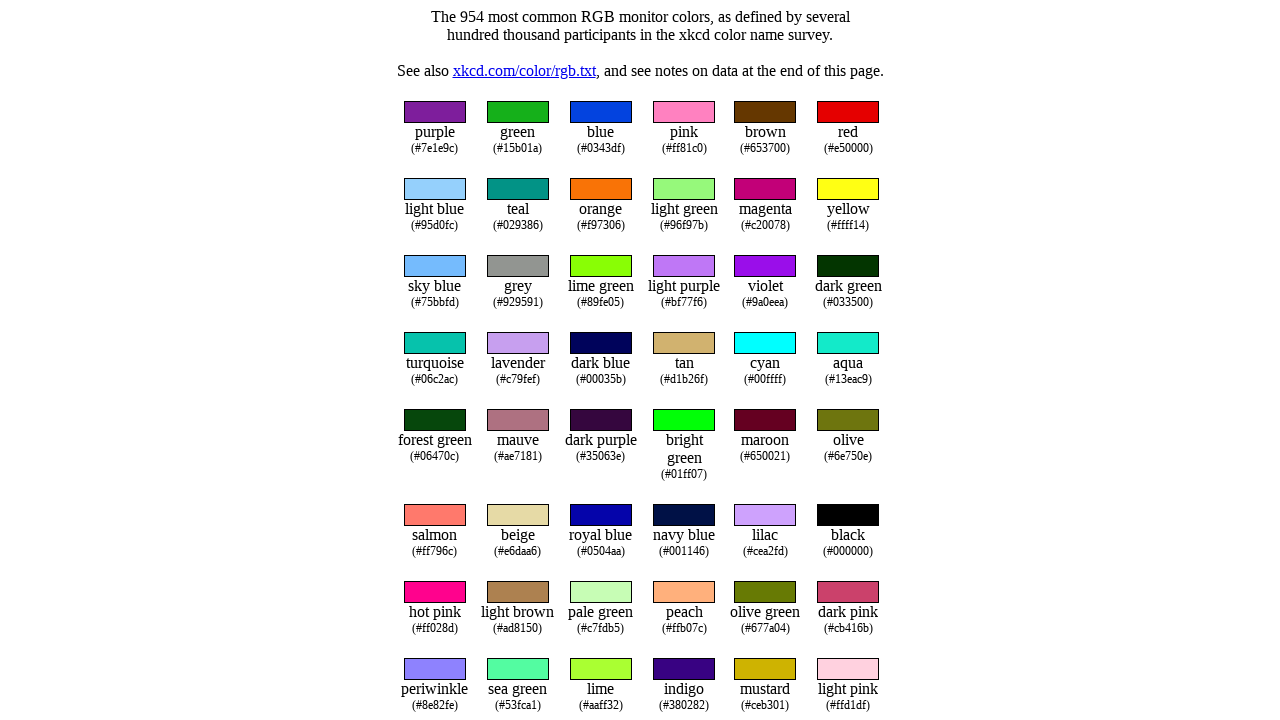

Verified 'aqua' is present in row 4
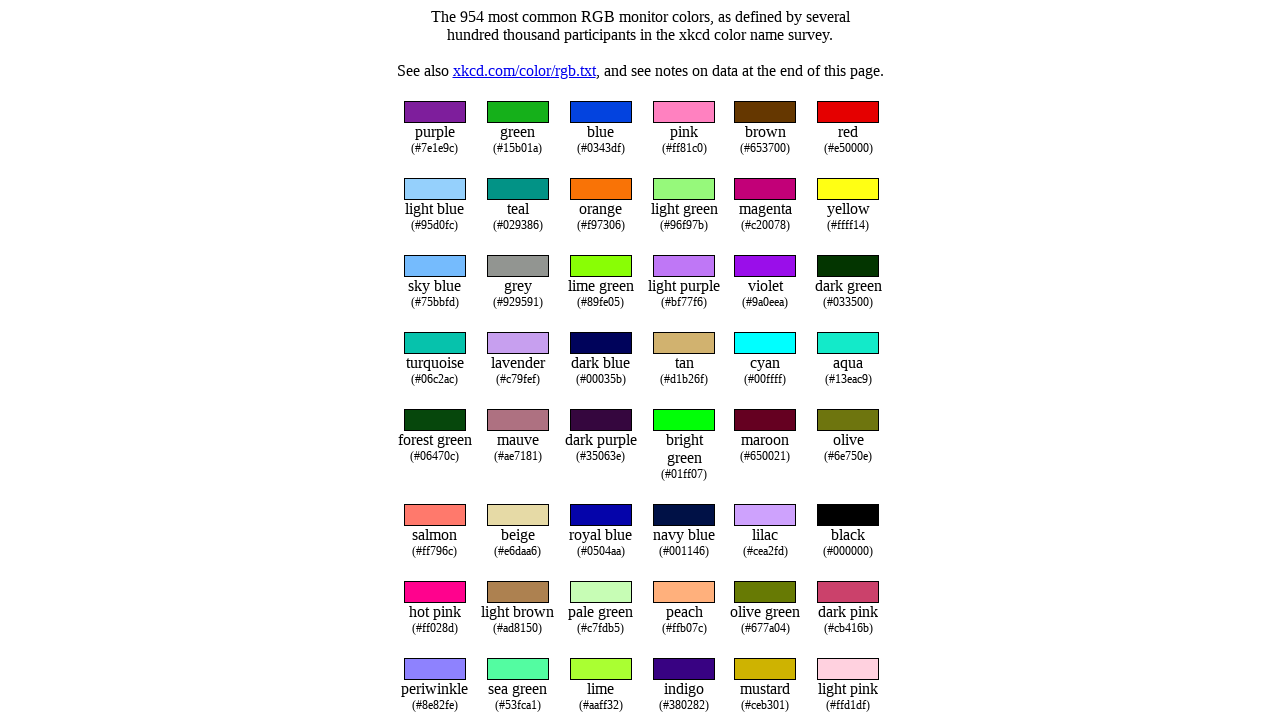

Verified 'mint' is present in row 14
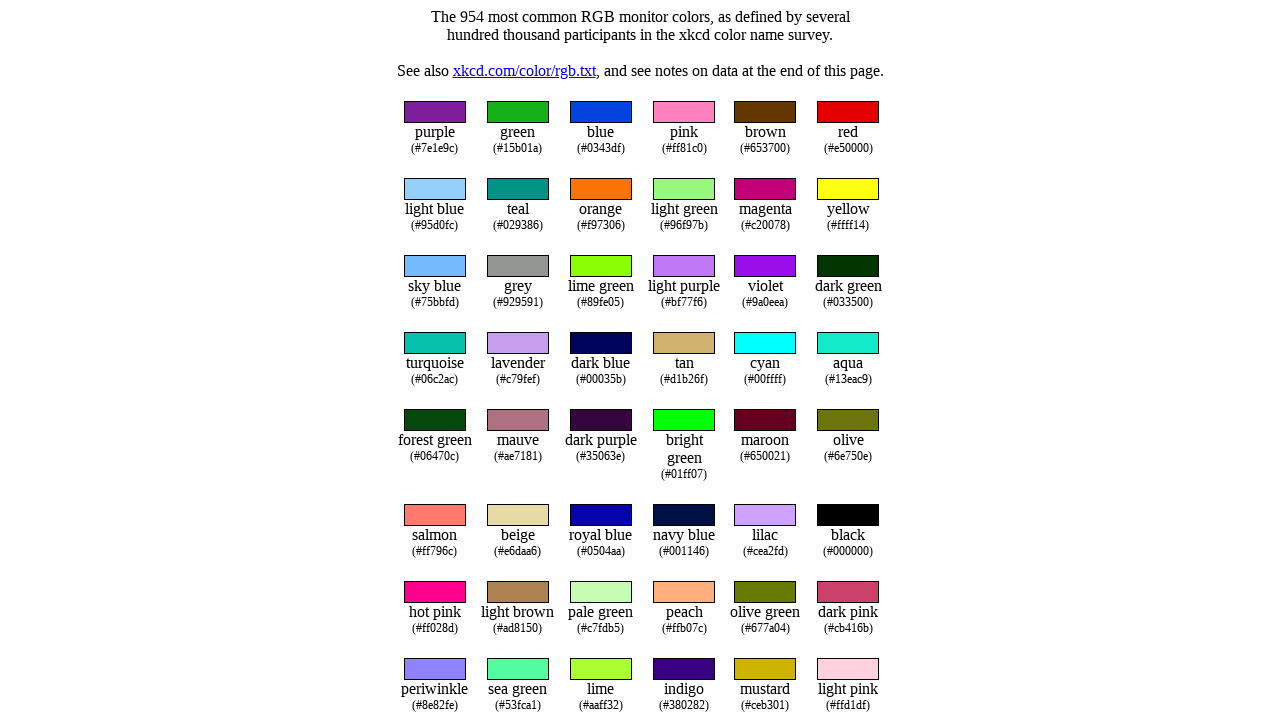

Verified 'jade' is present in row 36
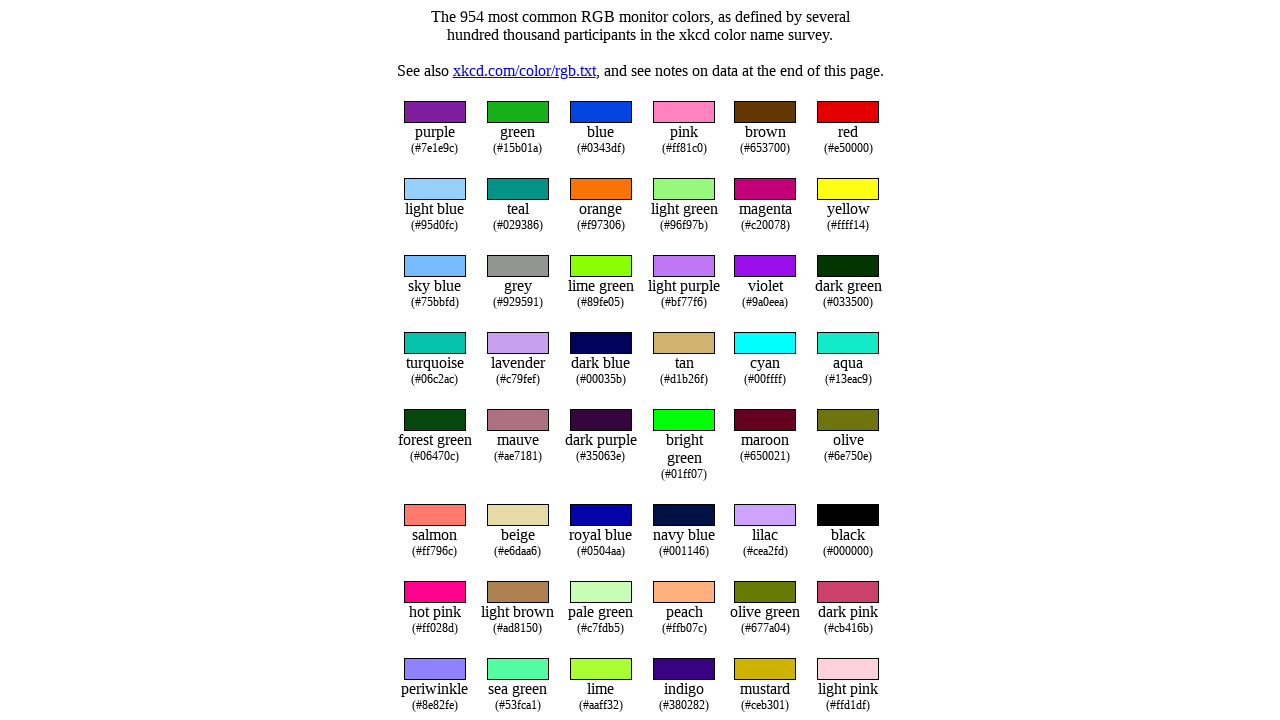

Retrieved all table rows to search for 'rust'
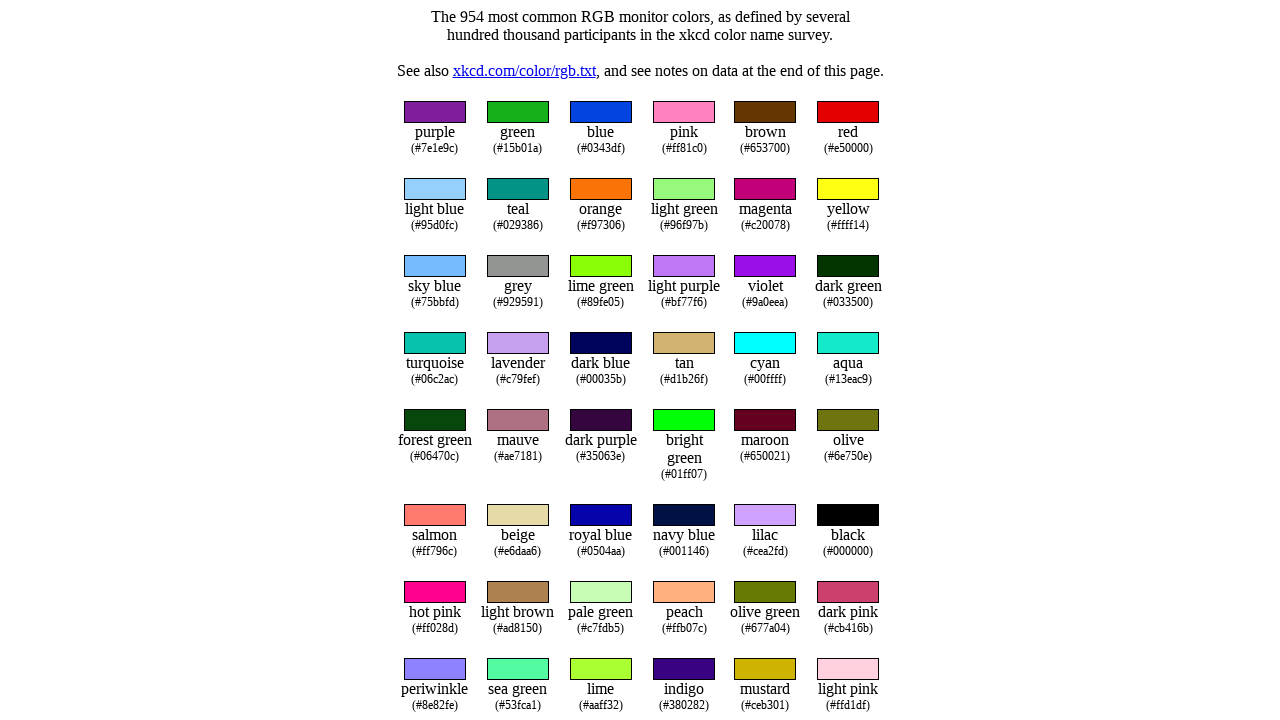

Found and scrolled to row containing 'rust'
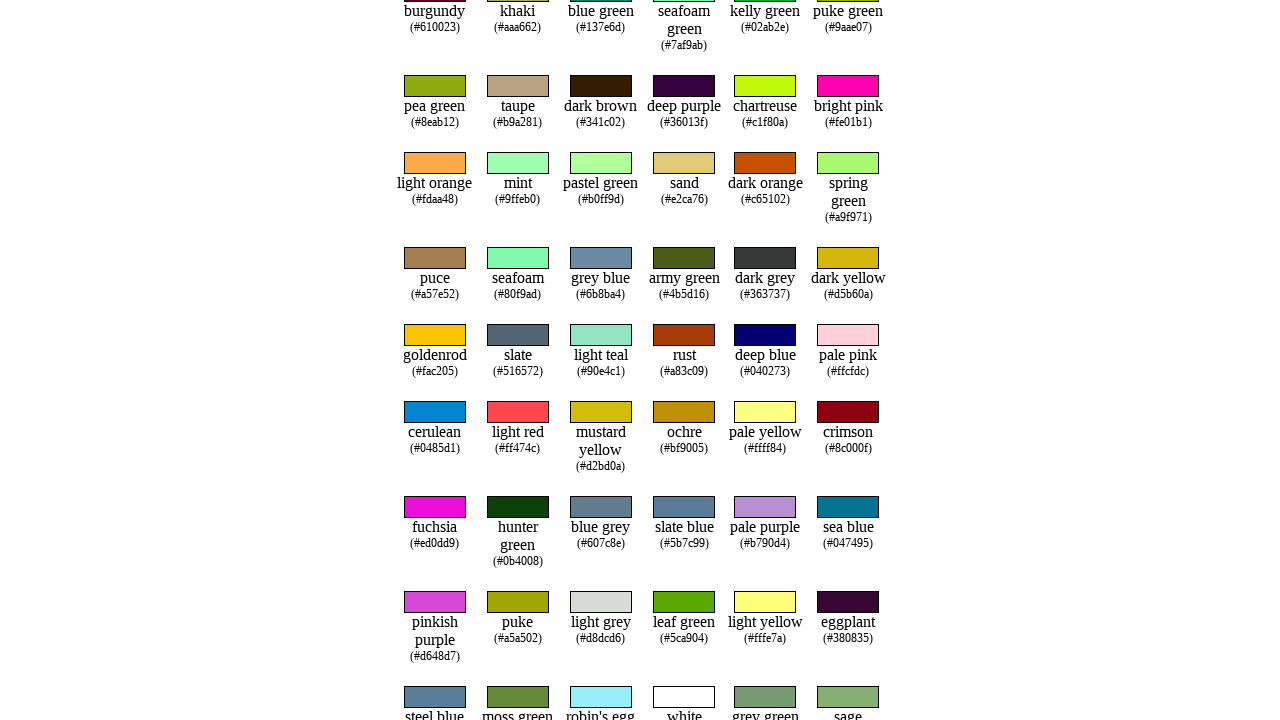

Retrieved all table rows to search for 'azure'
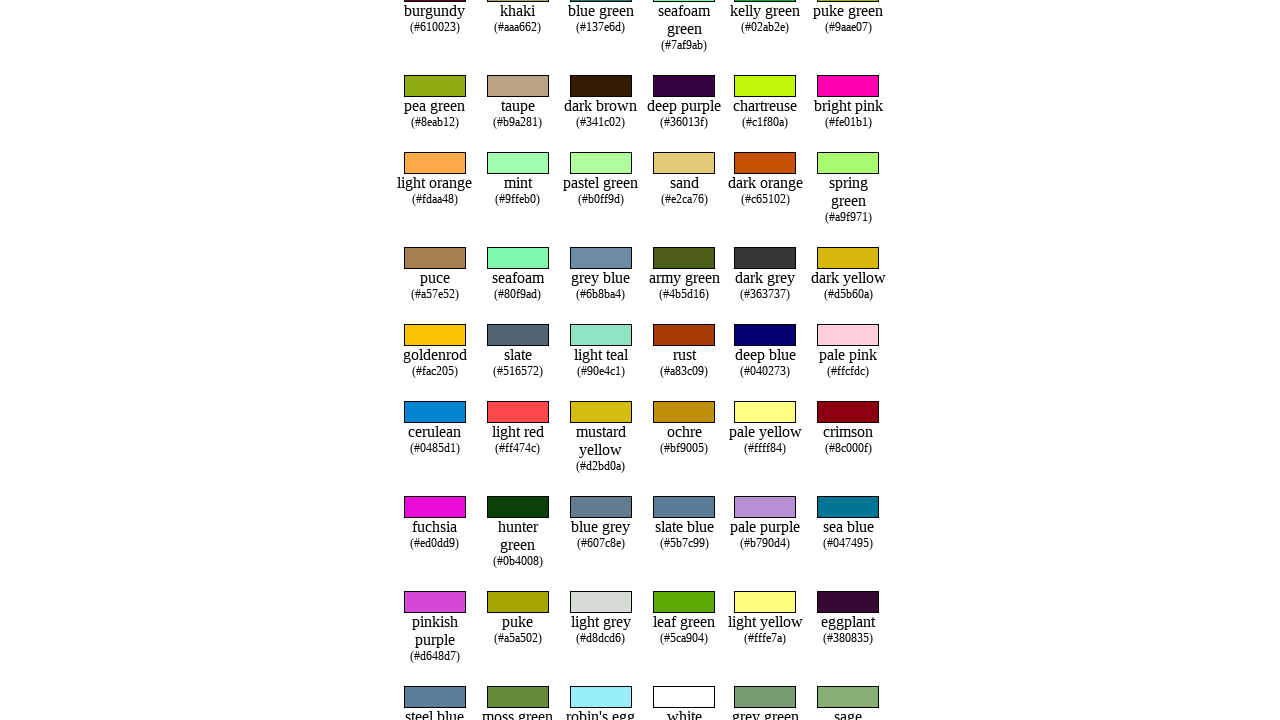

Found and scrolled to row containing 'azure'
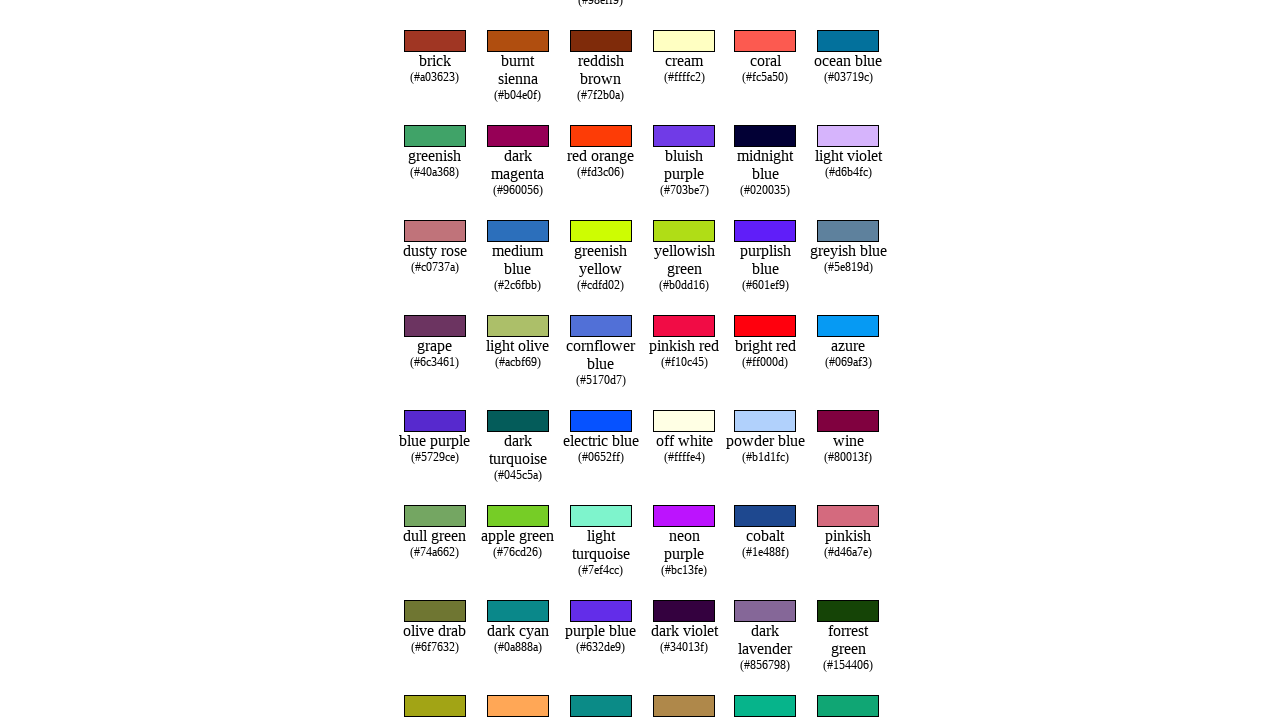

Retrieved all table rows to search for 'topaz'
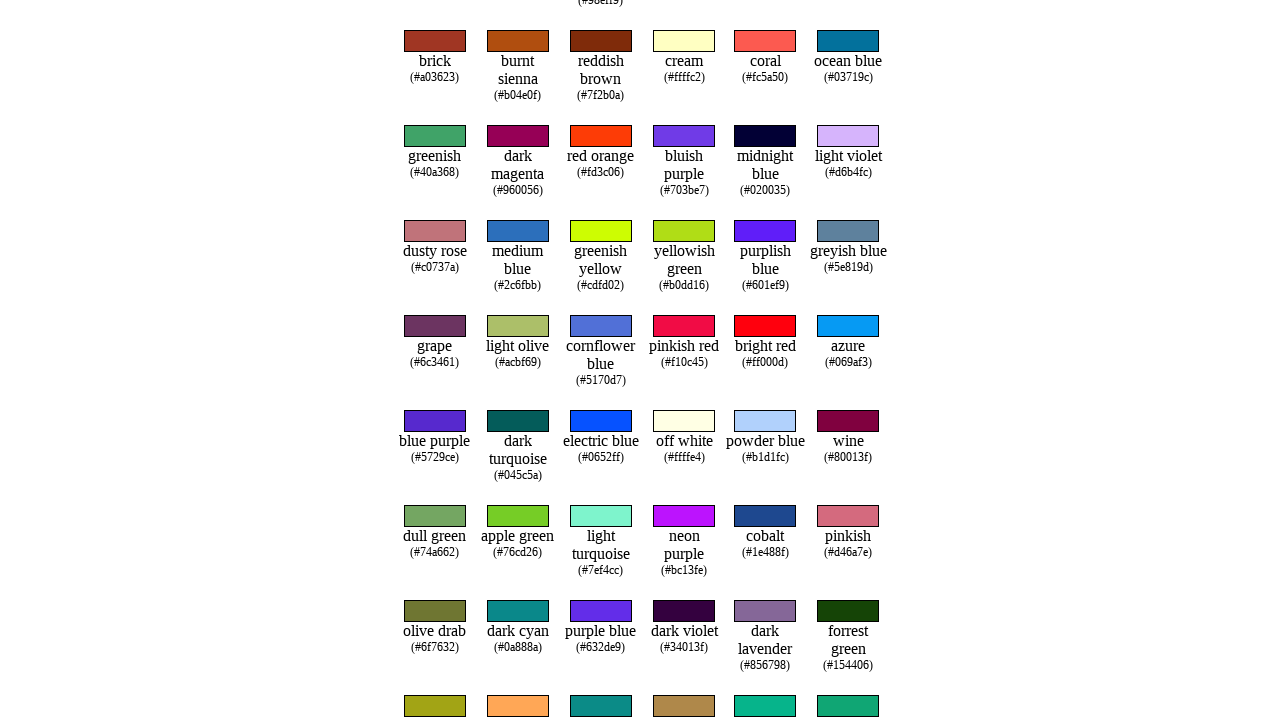

Found and scrolled to row containing 'topaz'
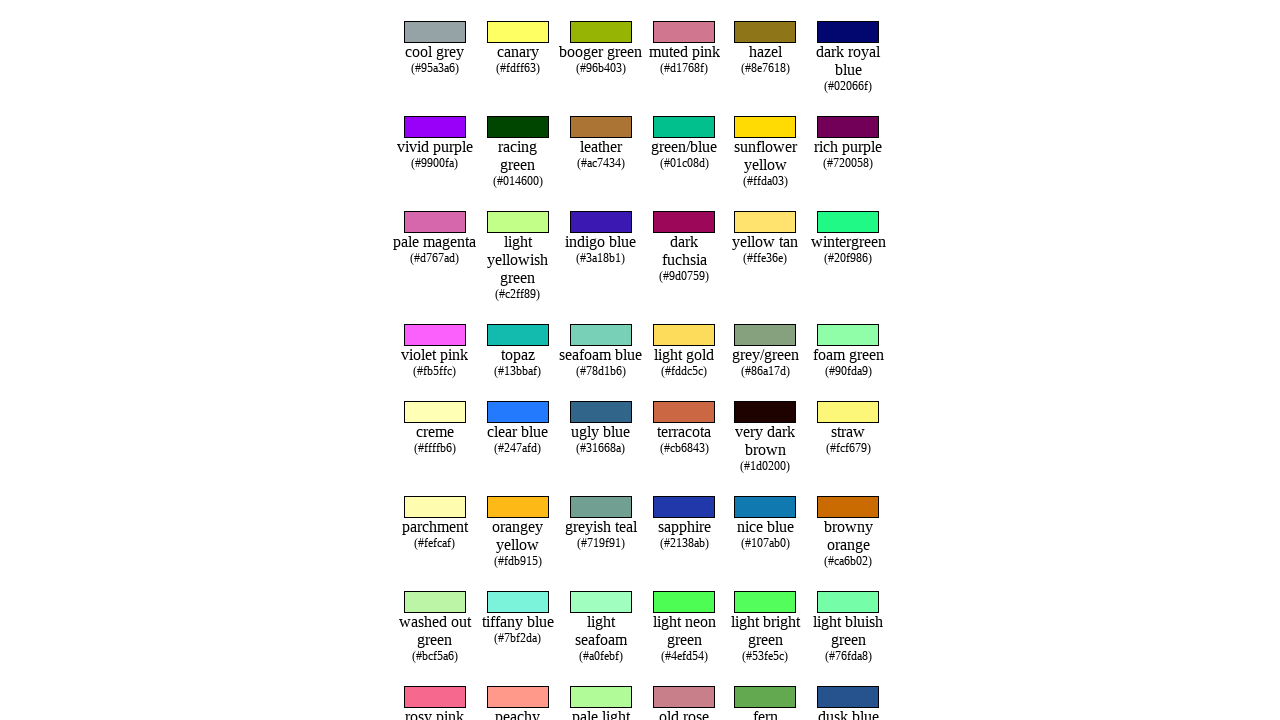

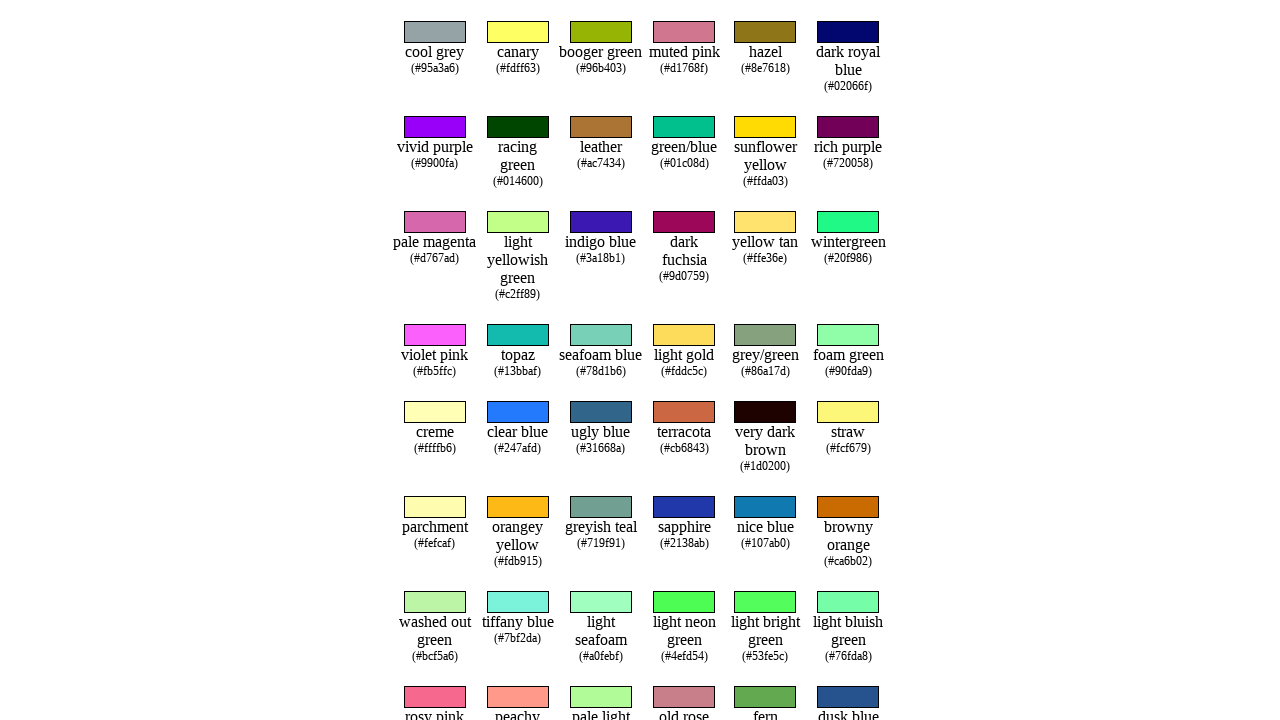